Tests double-click functionality on a button element and verifies the success message appears

Starting URL: https://demoqa.com/buttons

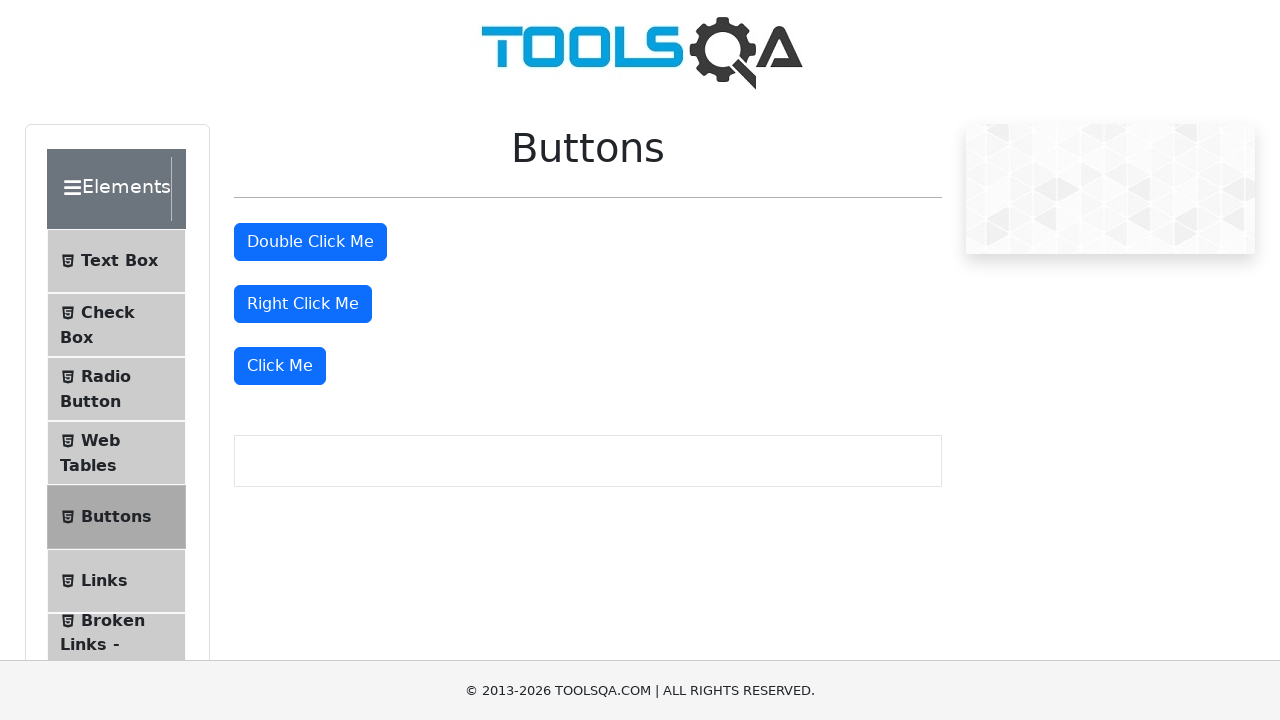

Double-clicked the button element with ID 'doubleClickBtn' at (310, 242) on #doubleClickBtn
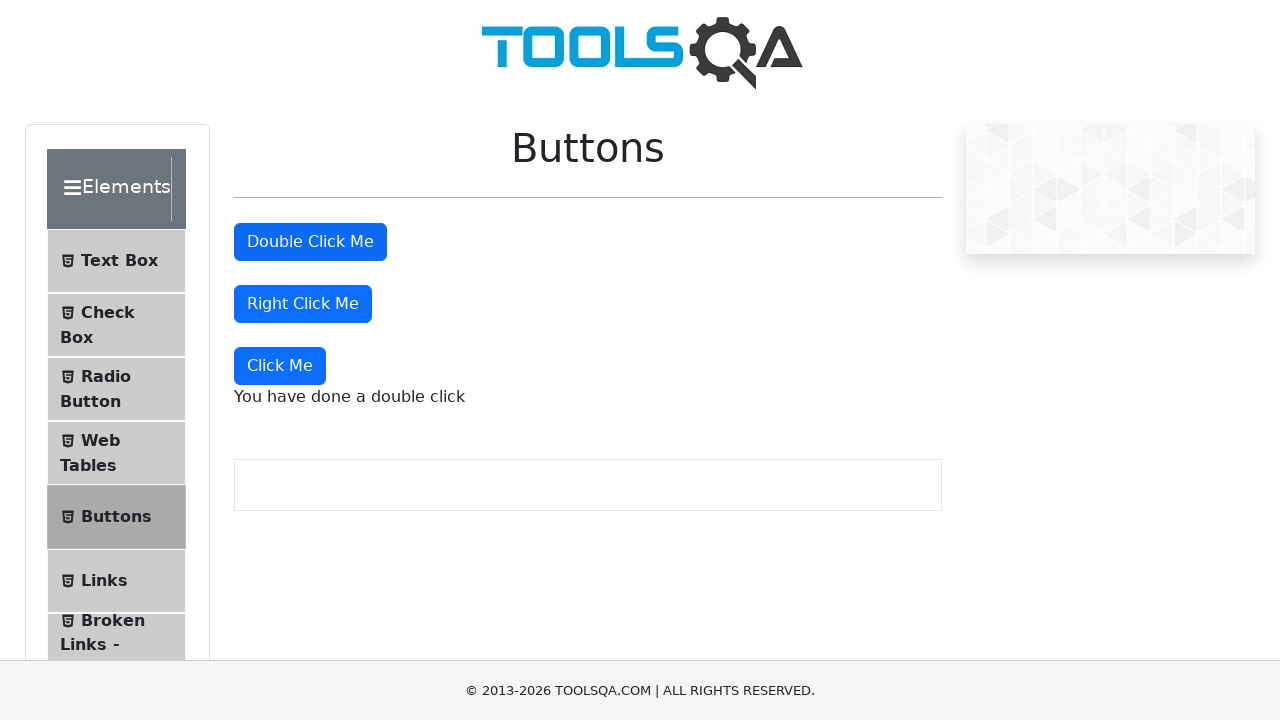

Located the success message element with ID 'doubleClickMessage'
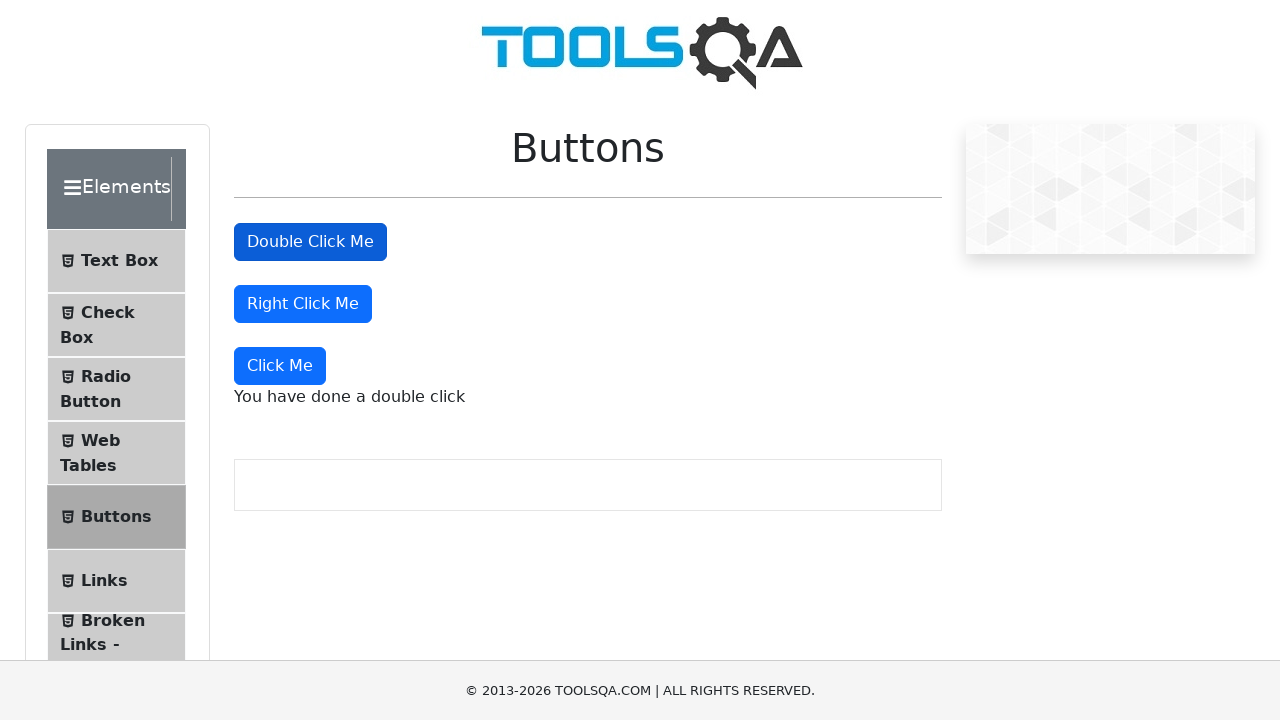

Verified success message displays 'You have done a double click'
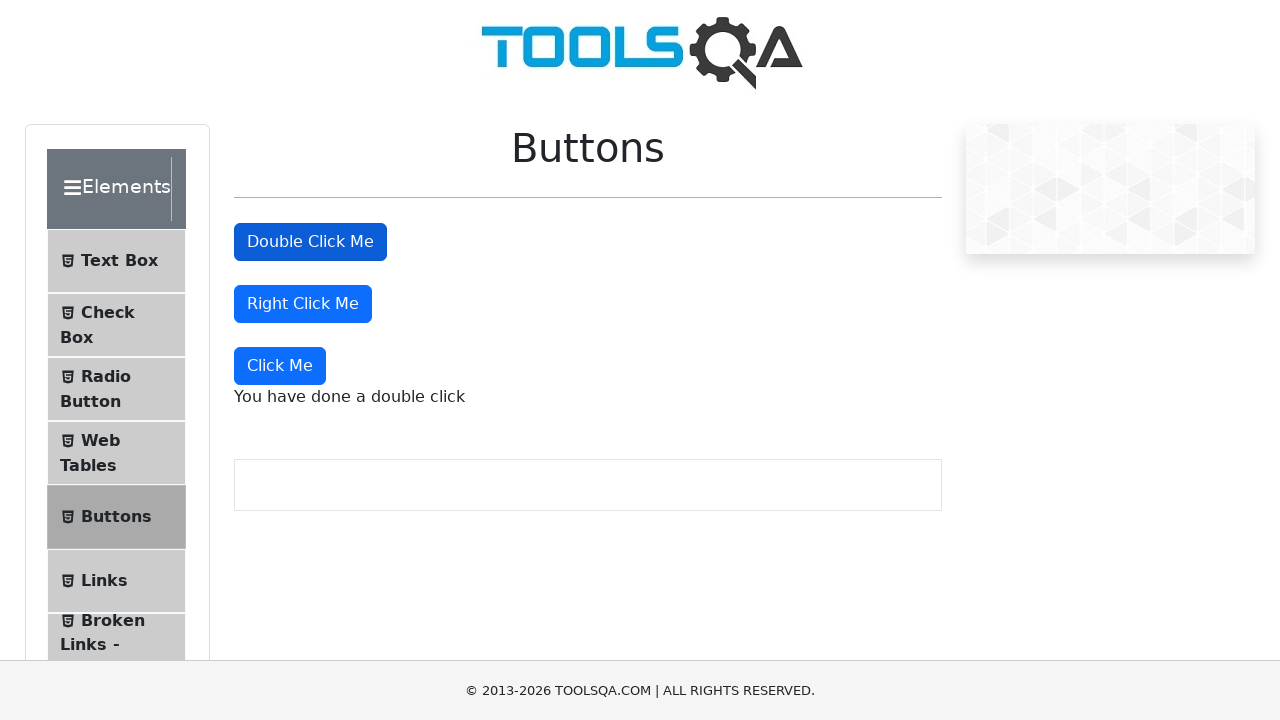

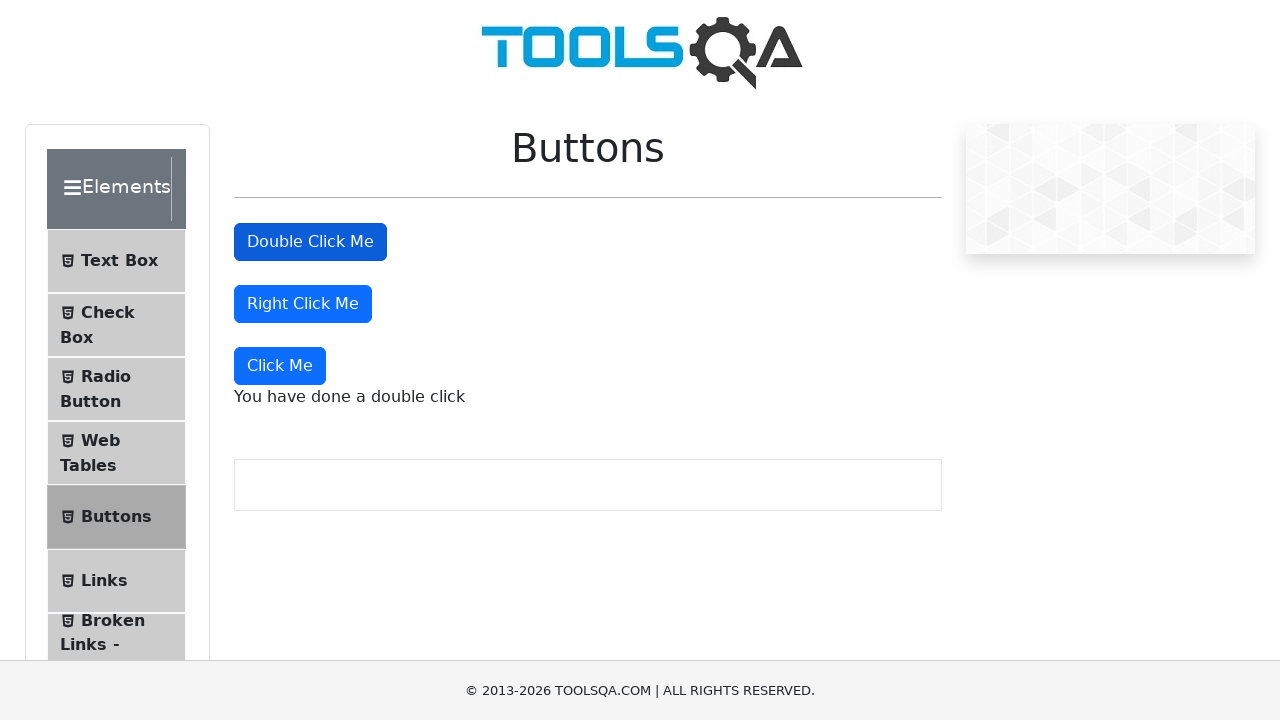